Tests opting out of A/B tests by adding an Optimizely opt-out cookie before navigating to the A/B test page.

Starting URL: http://the-internet.herokuapp.com

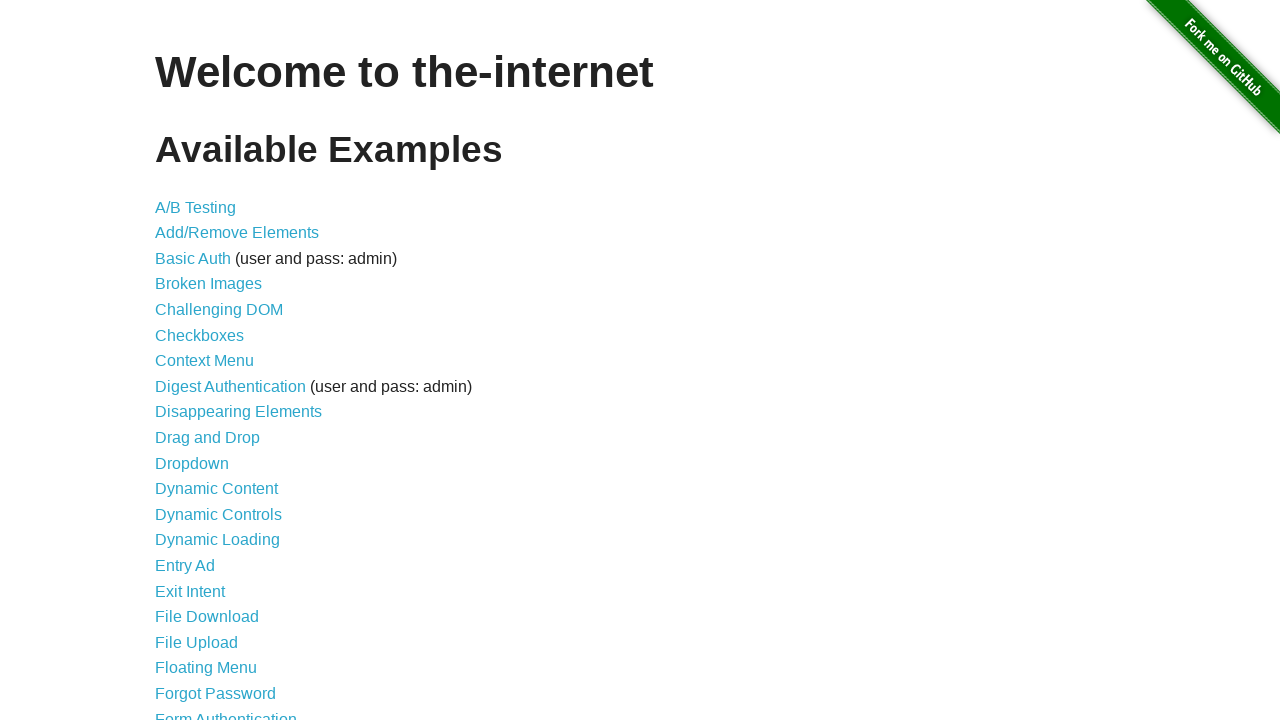

Added Optimizely opt-out cookie before navigating to A/B test page
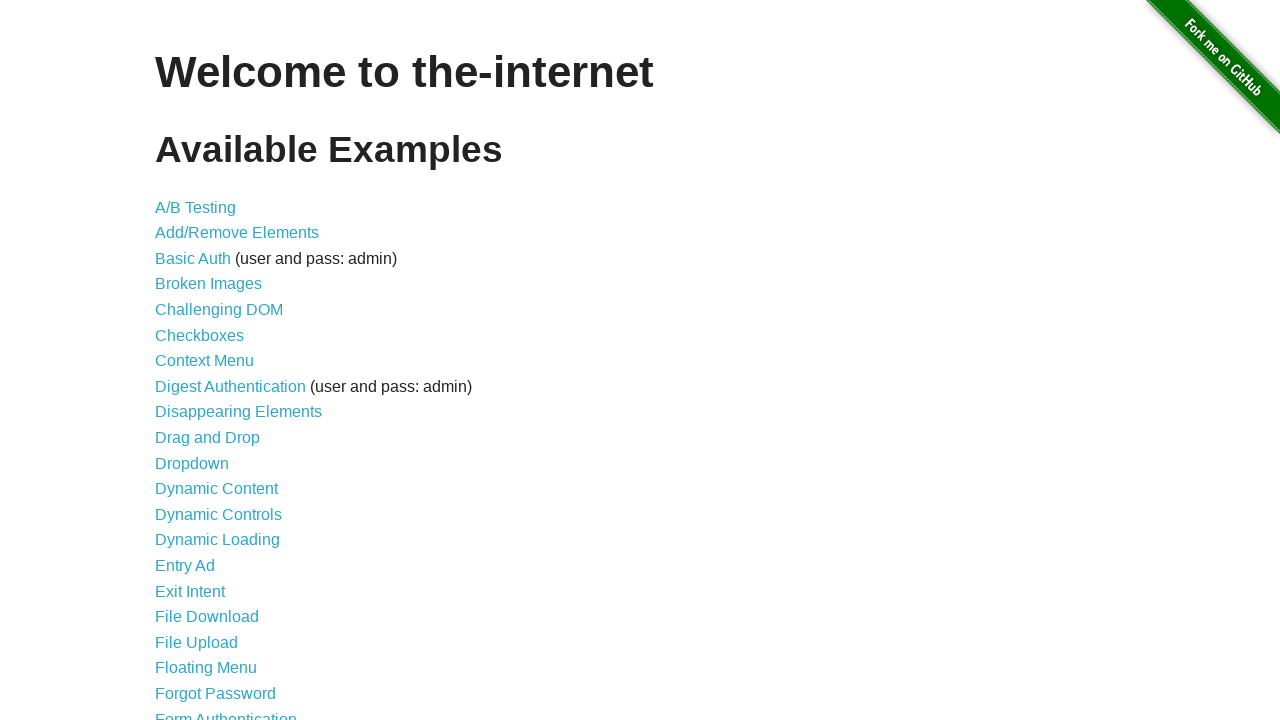

Navigated to A/B test page at http://the-internet.herokuapp.com/abtest
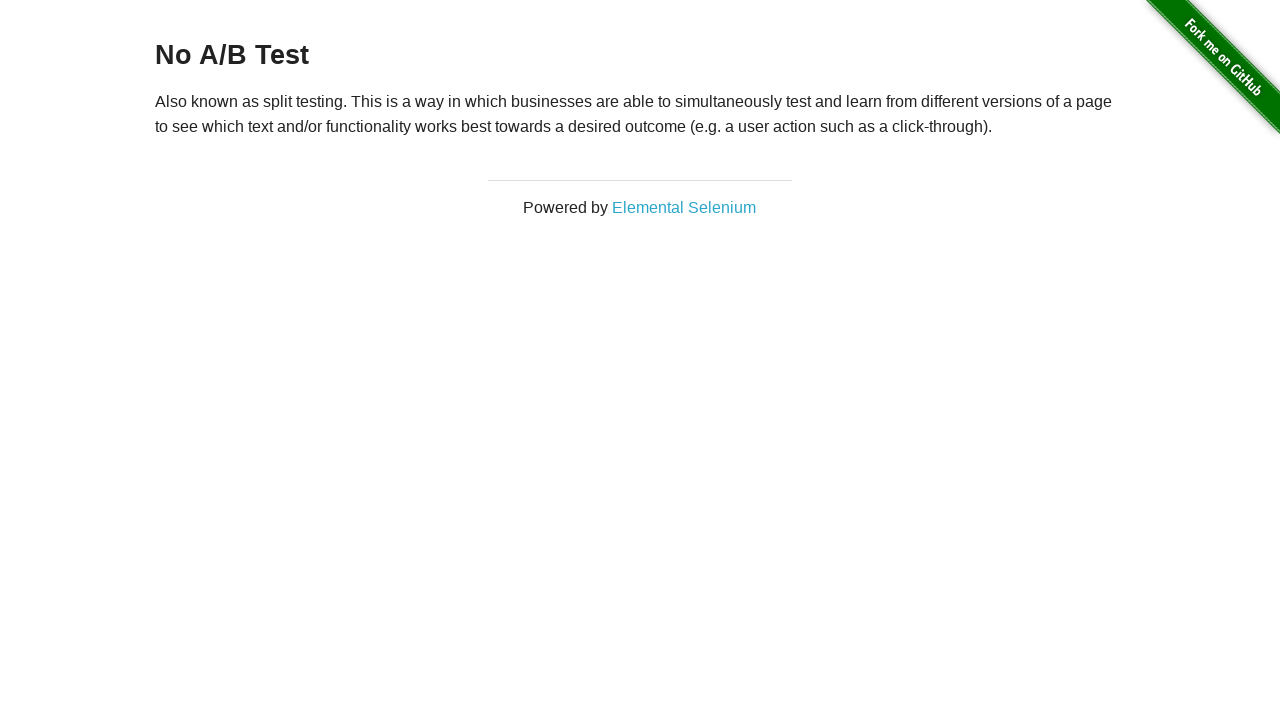

Retrieved heading text from A/B test page
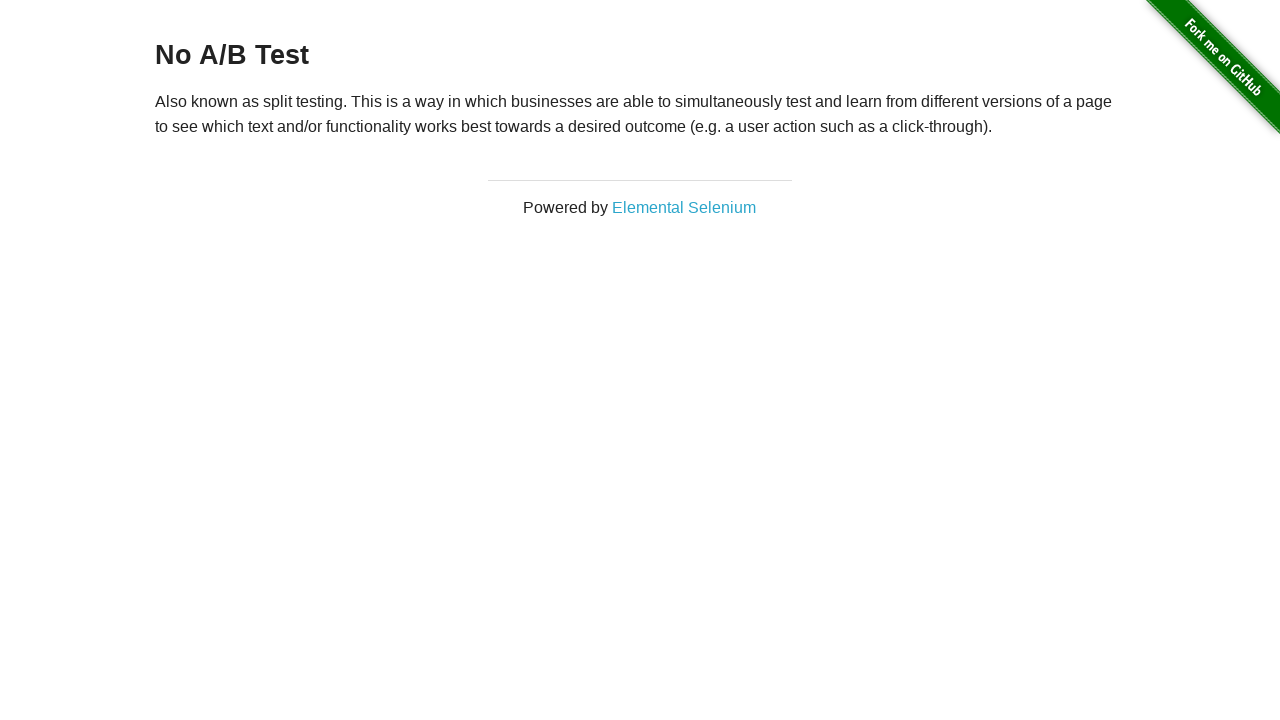

Verified heading text is 'No A/B Test' - opted out successfully
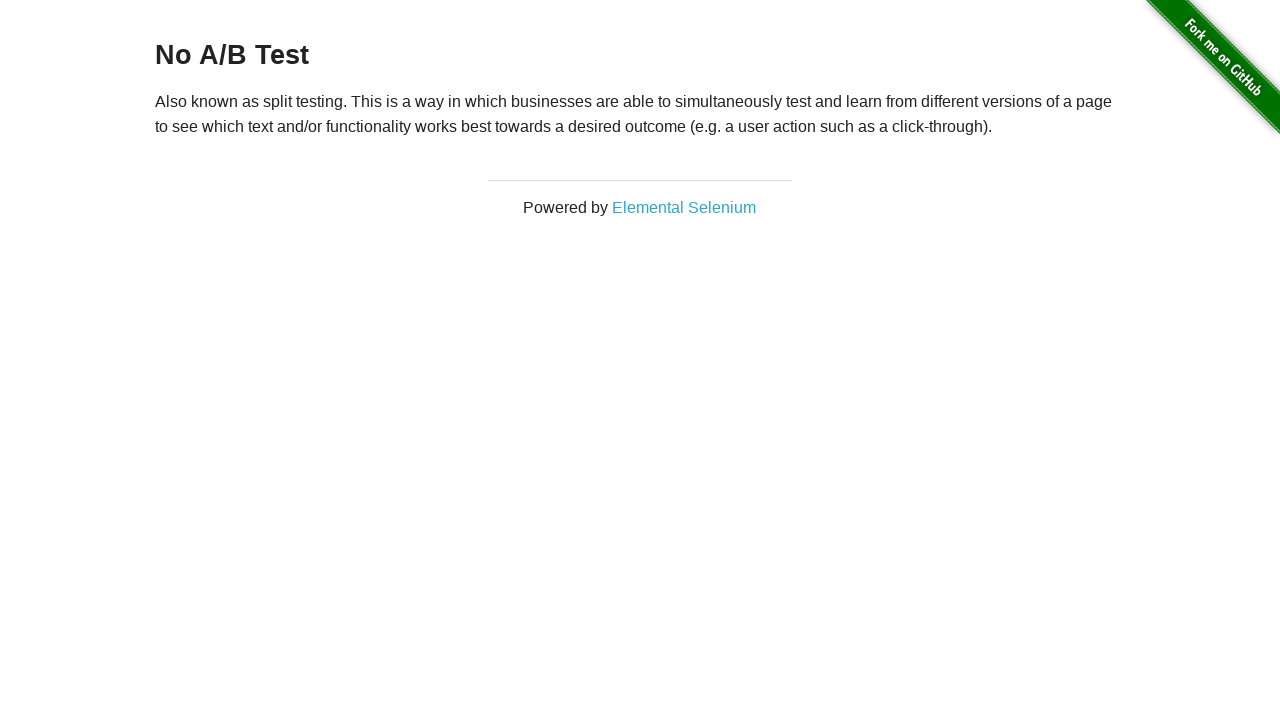

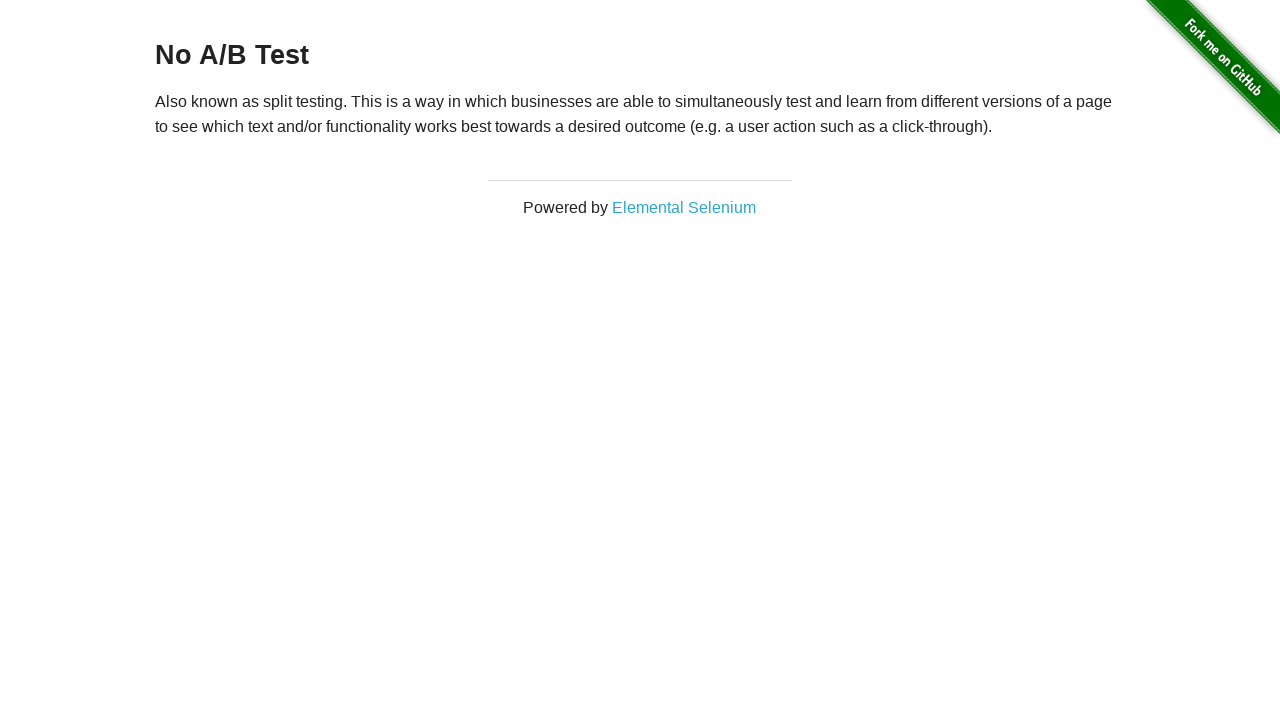